Tests adding a new person with a job by navigating to the add person page, filling in name and job fields, and submitting the form

Starting URL: https://acctabootcamp.github.io/site/tasks/list_of_people_with_jobs.html

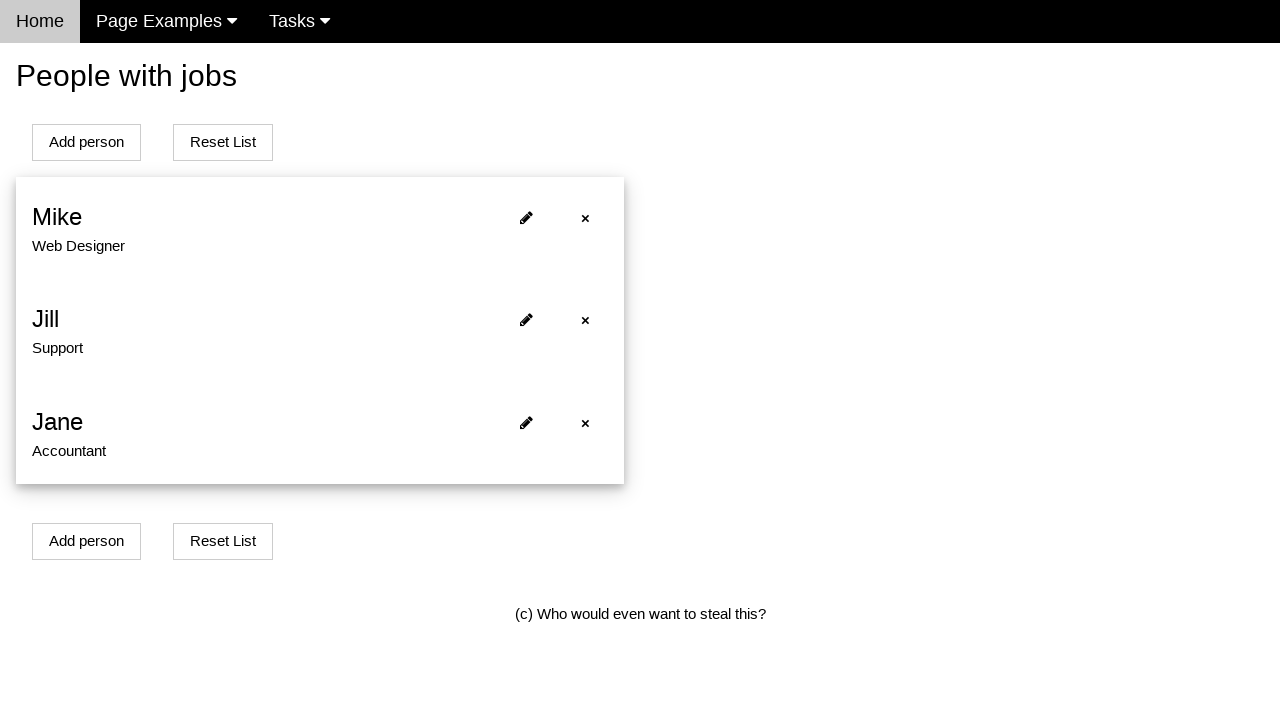

Clicked 'Add person' button at (86, 142) on #addPersonBtn
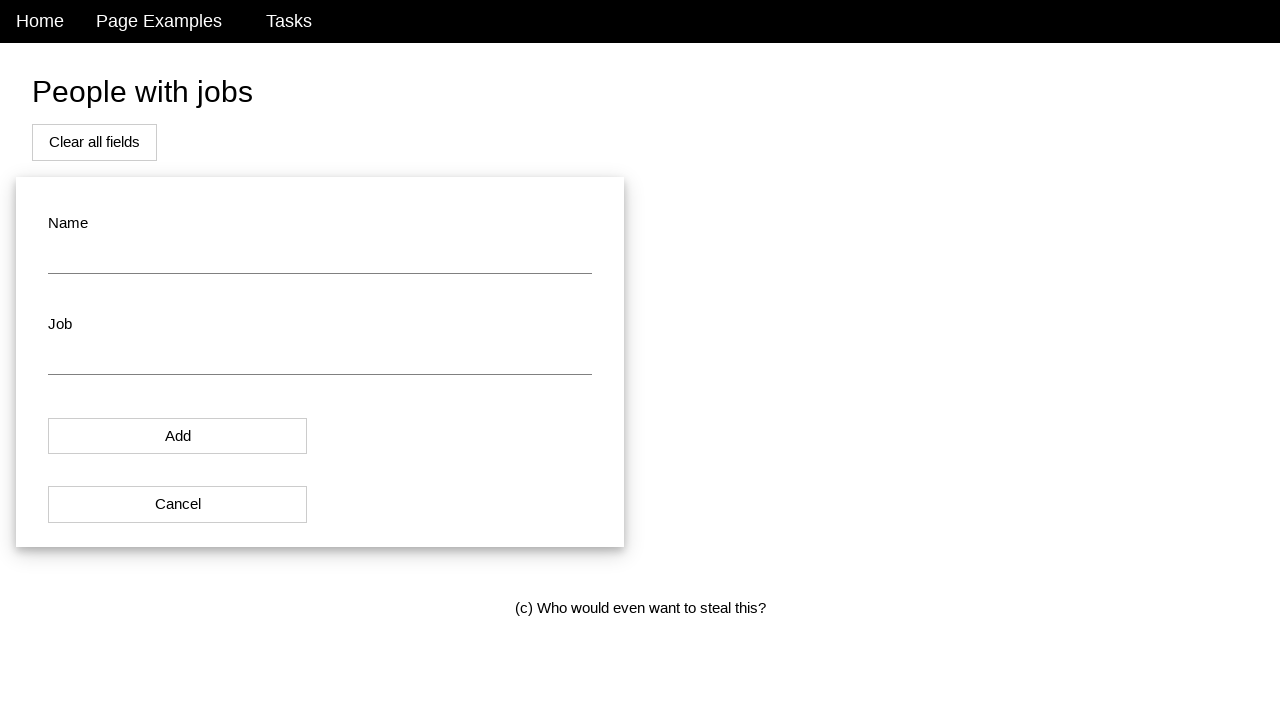

Navigated to add new person page
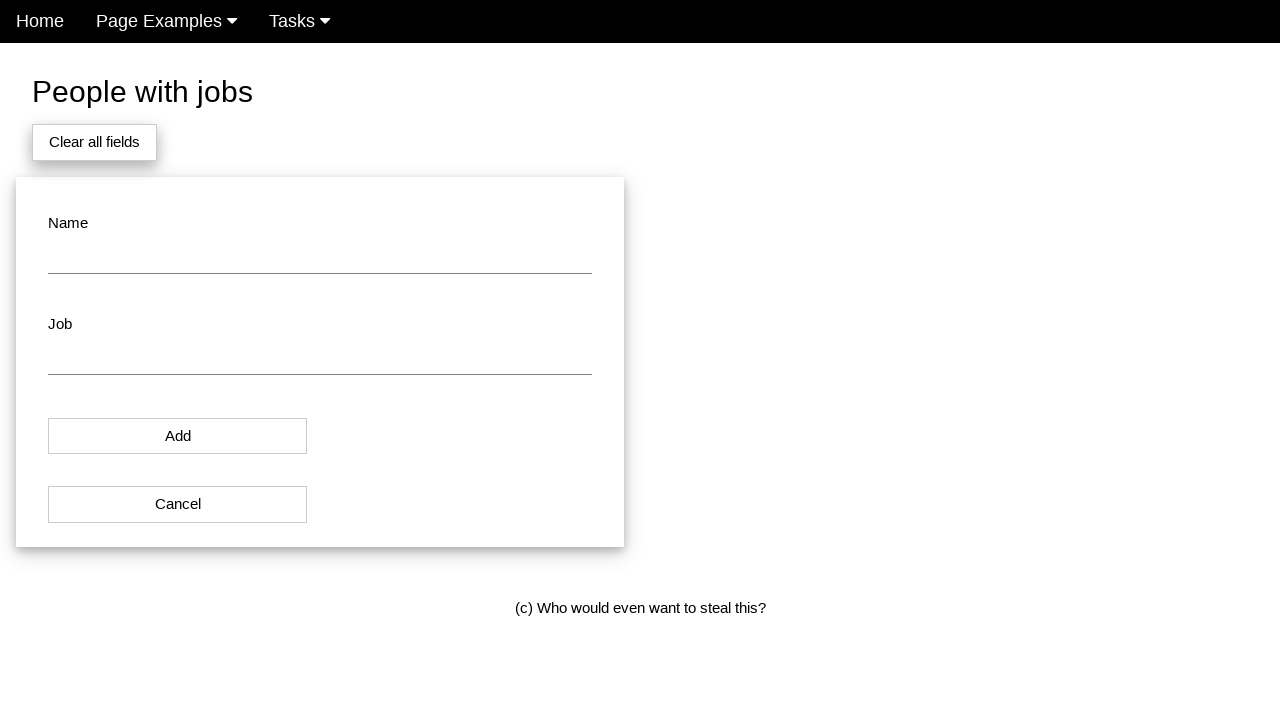

Cleared name field on #name
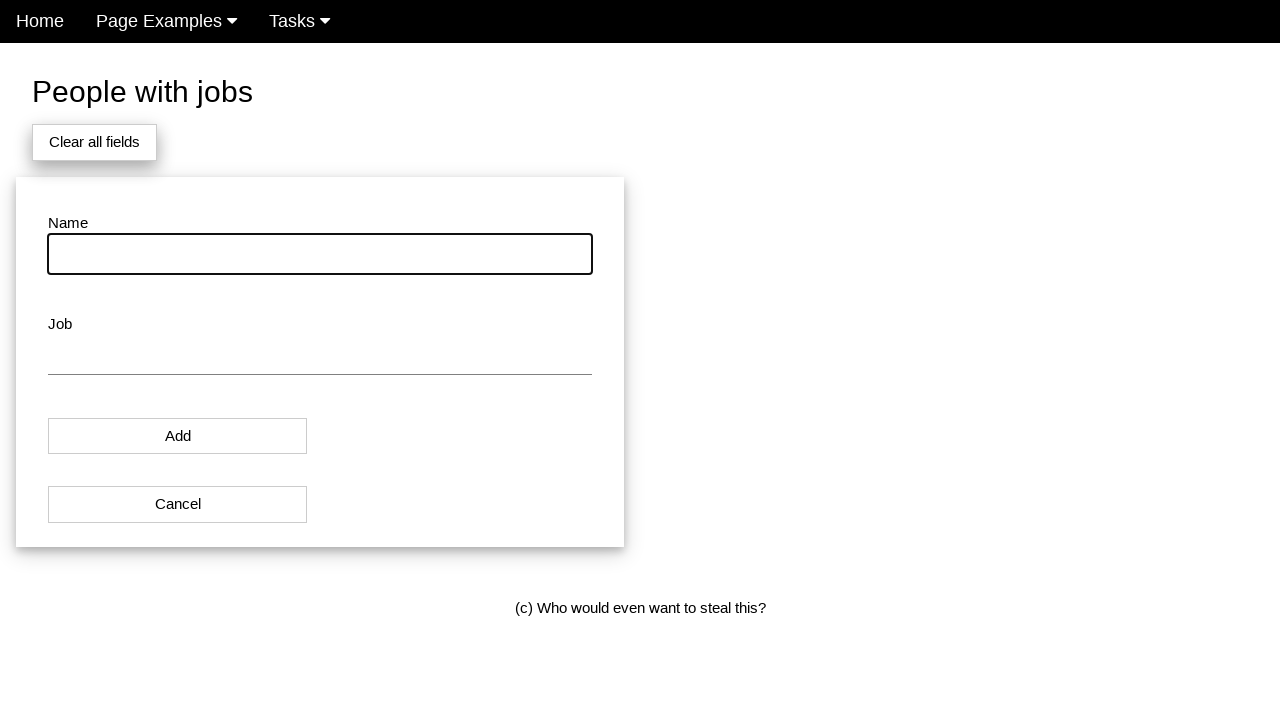

Filled name field with 'John Smith' on #name
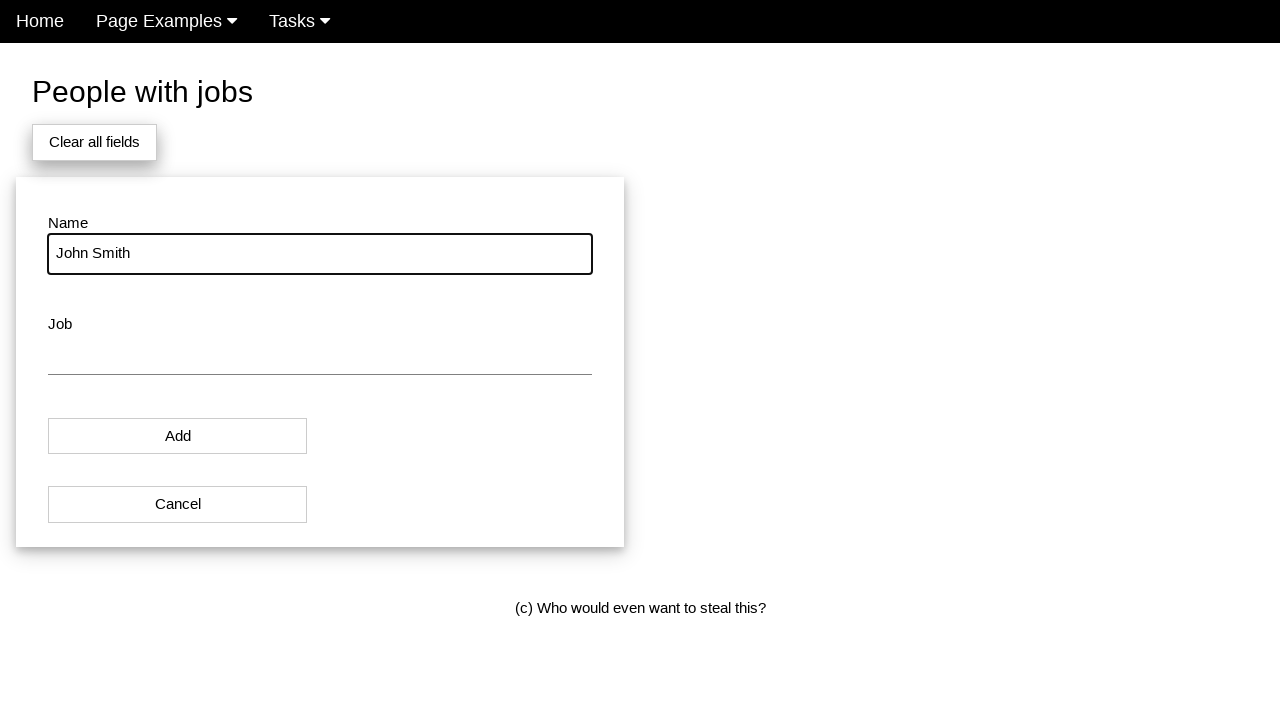

Cleared job field on #job
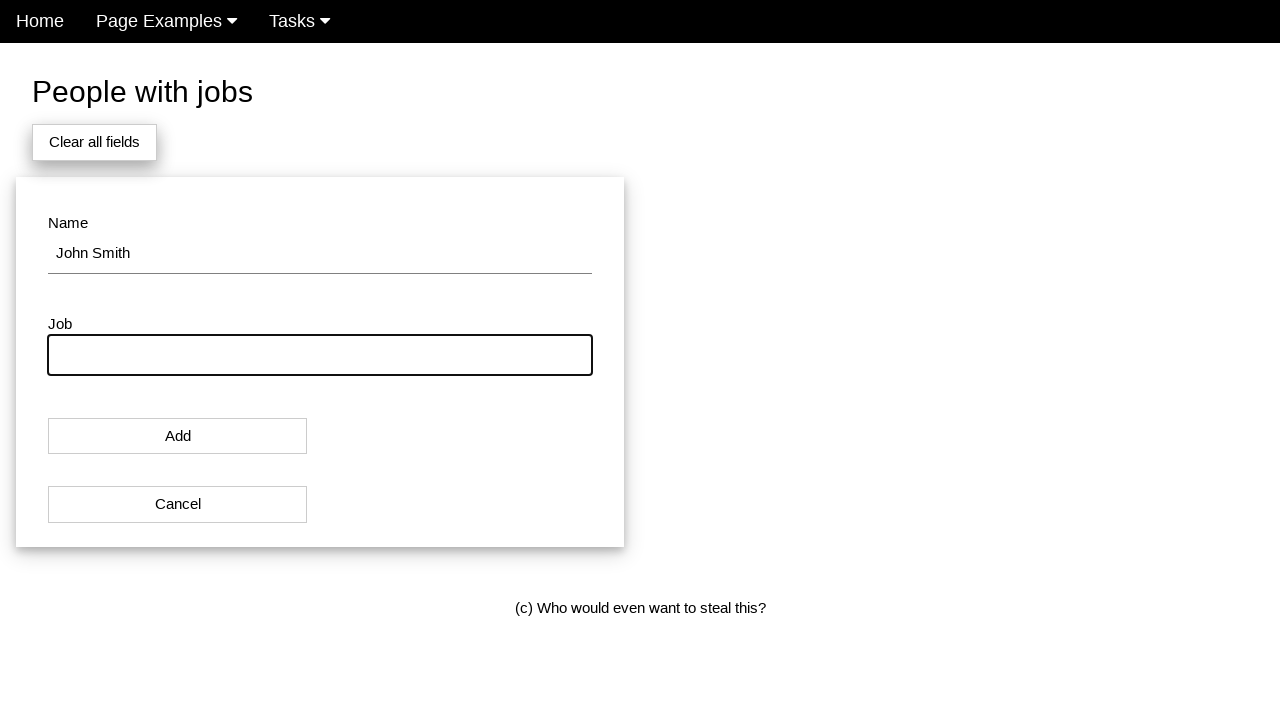

Filled job field with 'Software Engineer' on #job
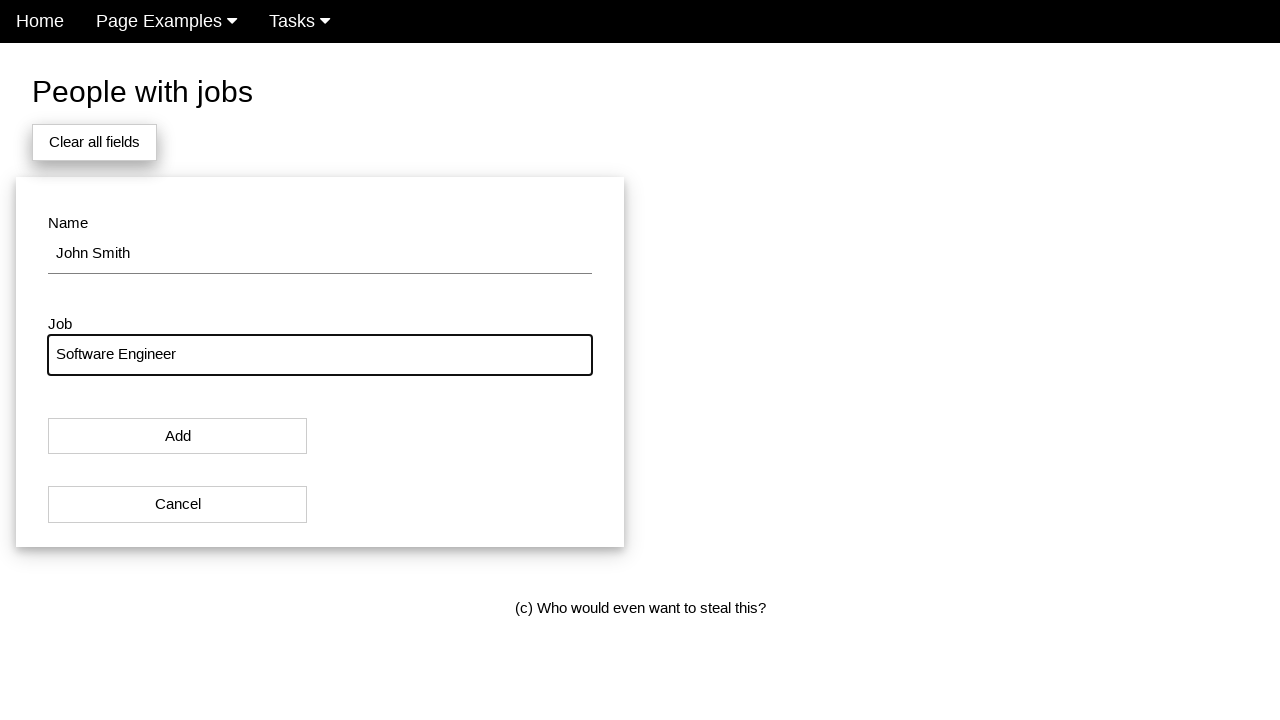

Clicked 'Add' button to submit form at (178, 436) on xpath=(//button[normalize-space(text())='Add'])[1]
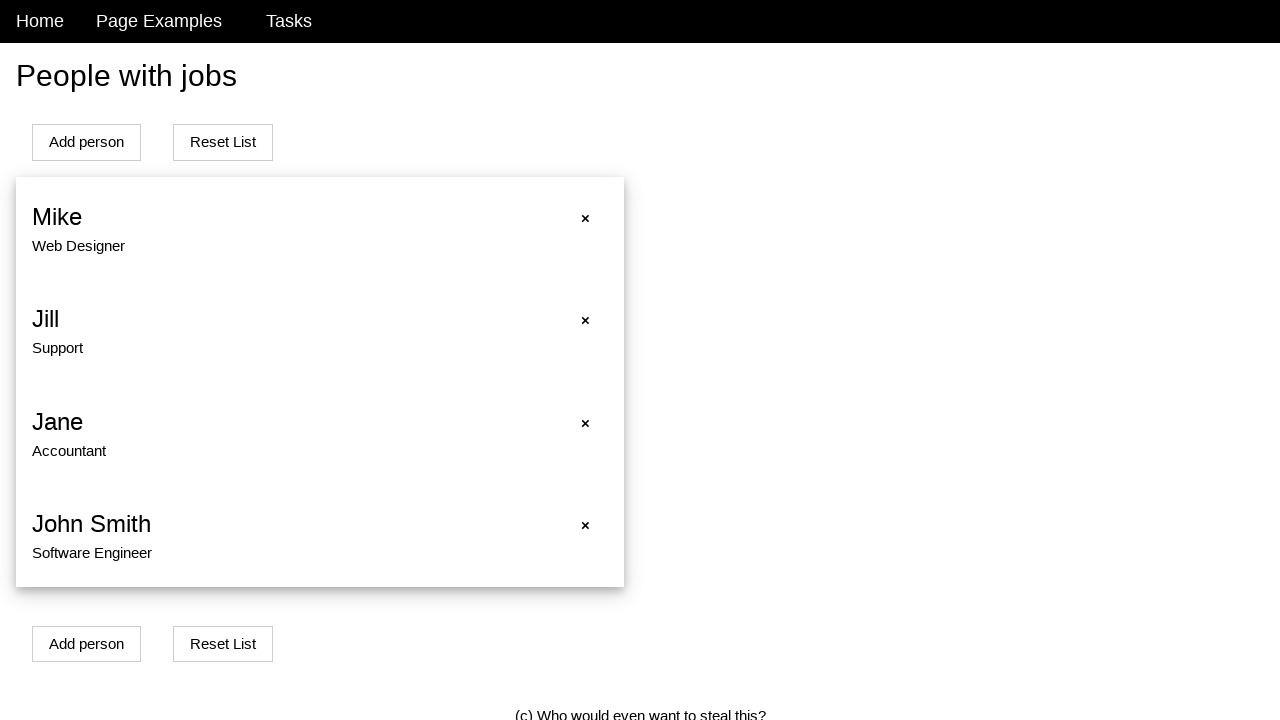

Redirected back to list of people with jobs page
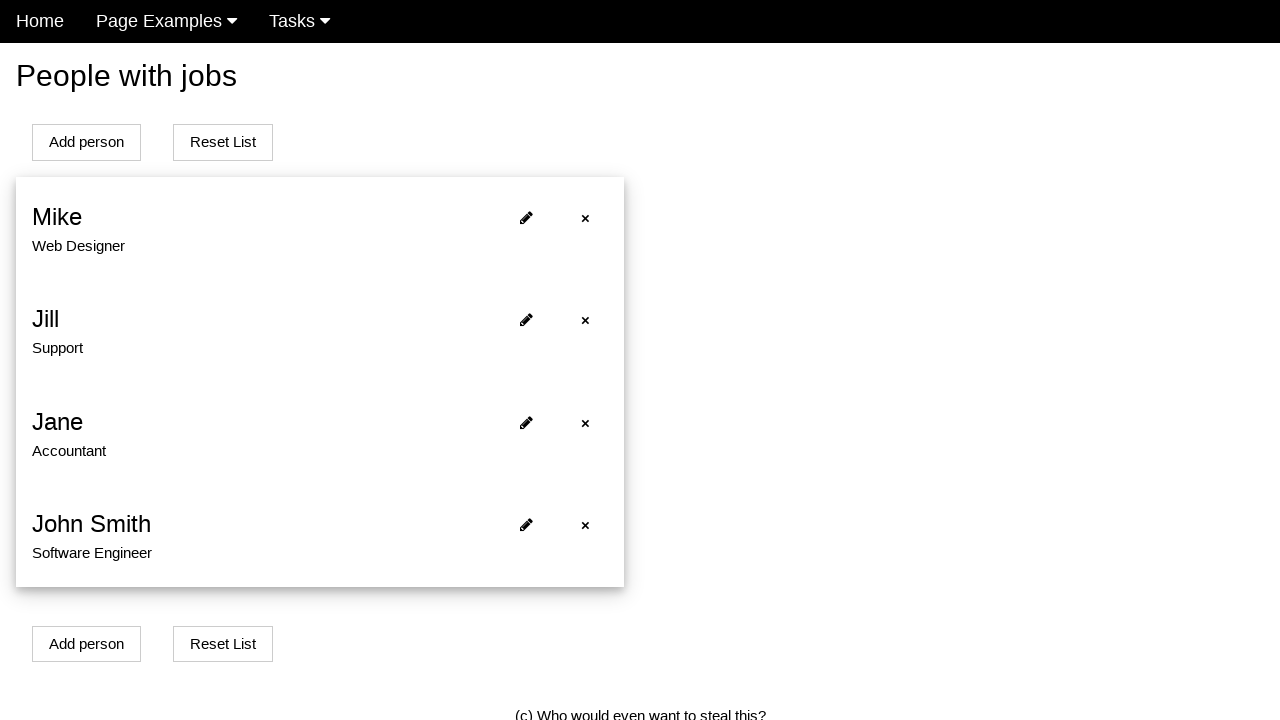

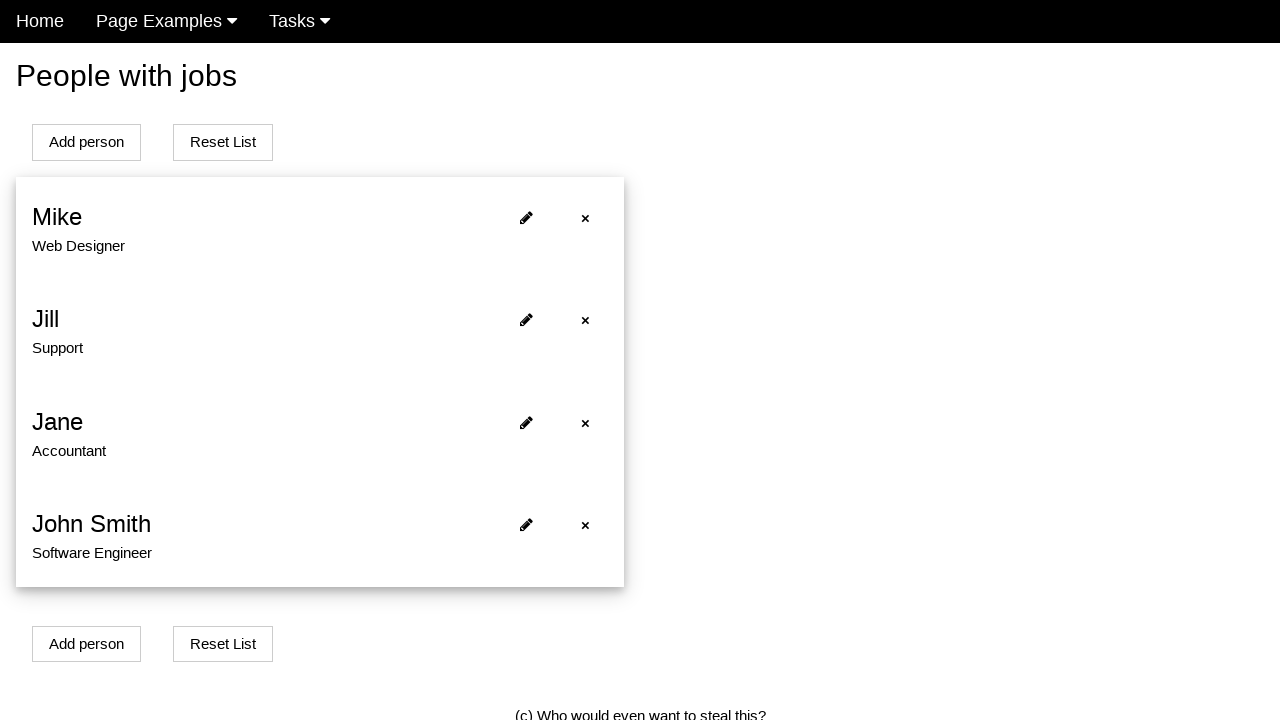